Tests the forgot password functionality by clicking the forgot password link, entering an email address, verifying UI elements are displayed, and submitting the reset password request.

Starting URL: https://beta.docuport.app

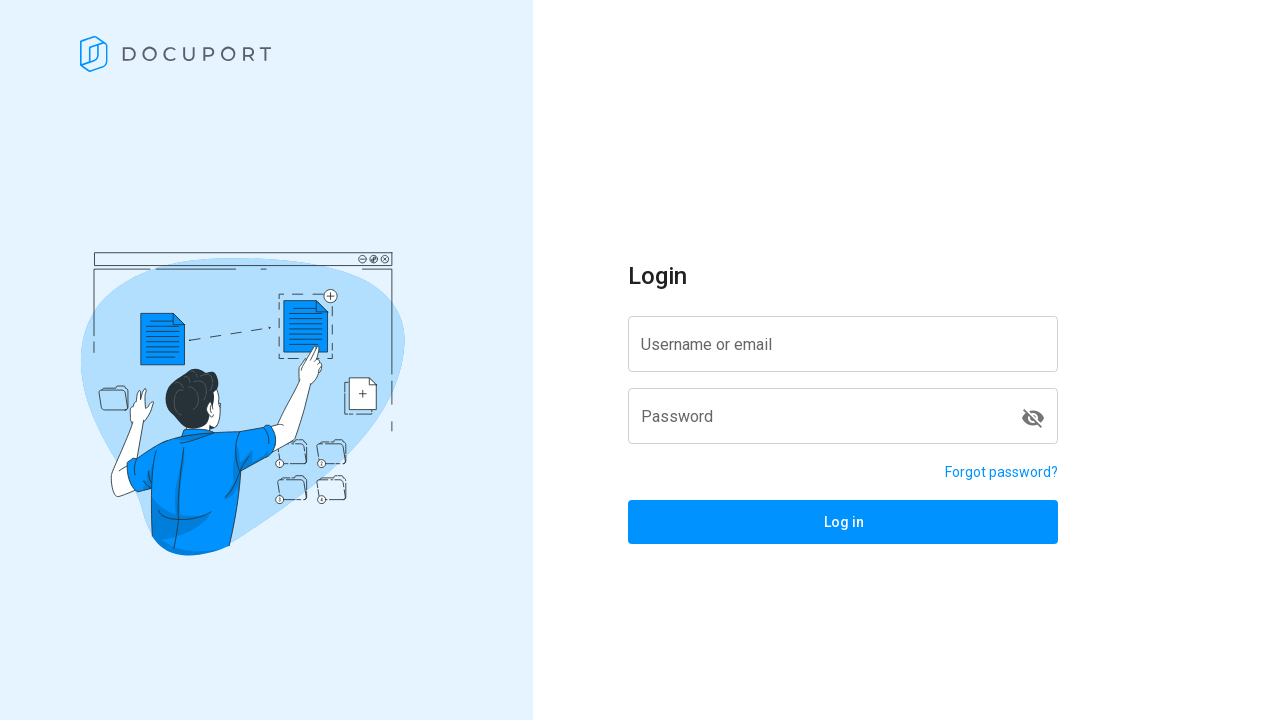

Clicked forgot password link at (1002, 472) on a[href='/reset-password']
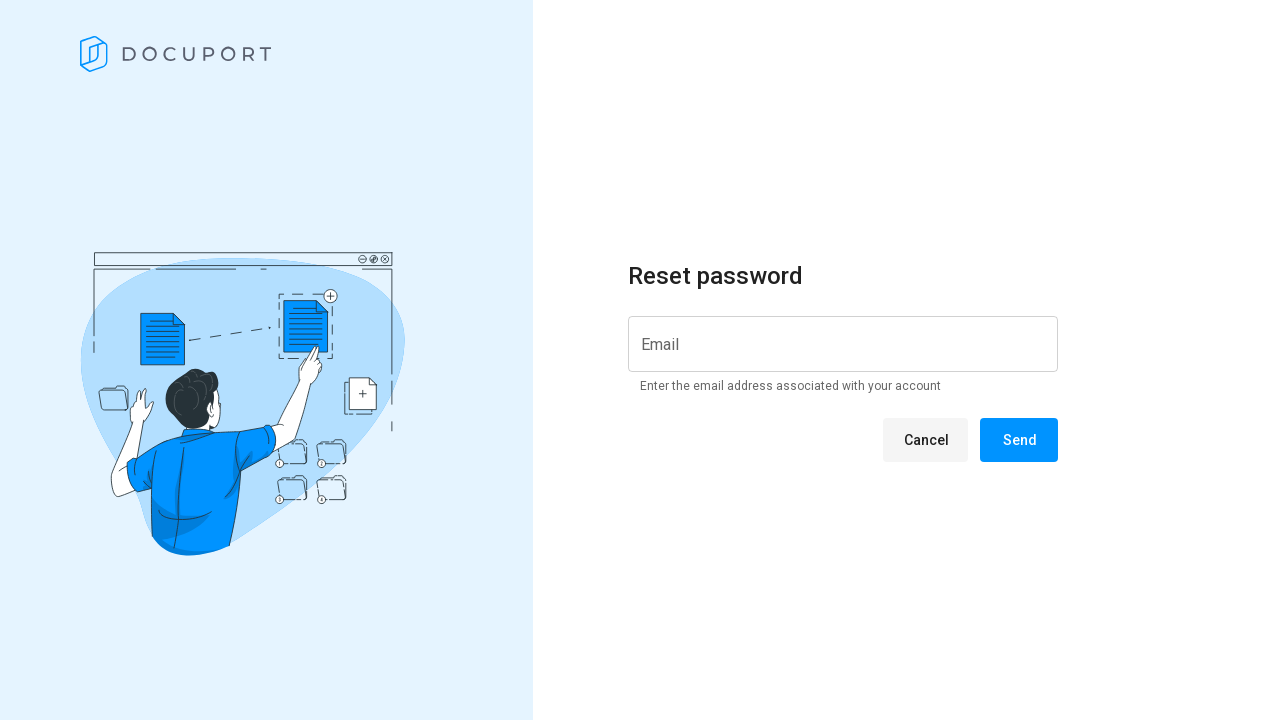

Reset password page loaded
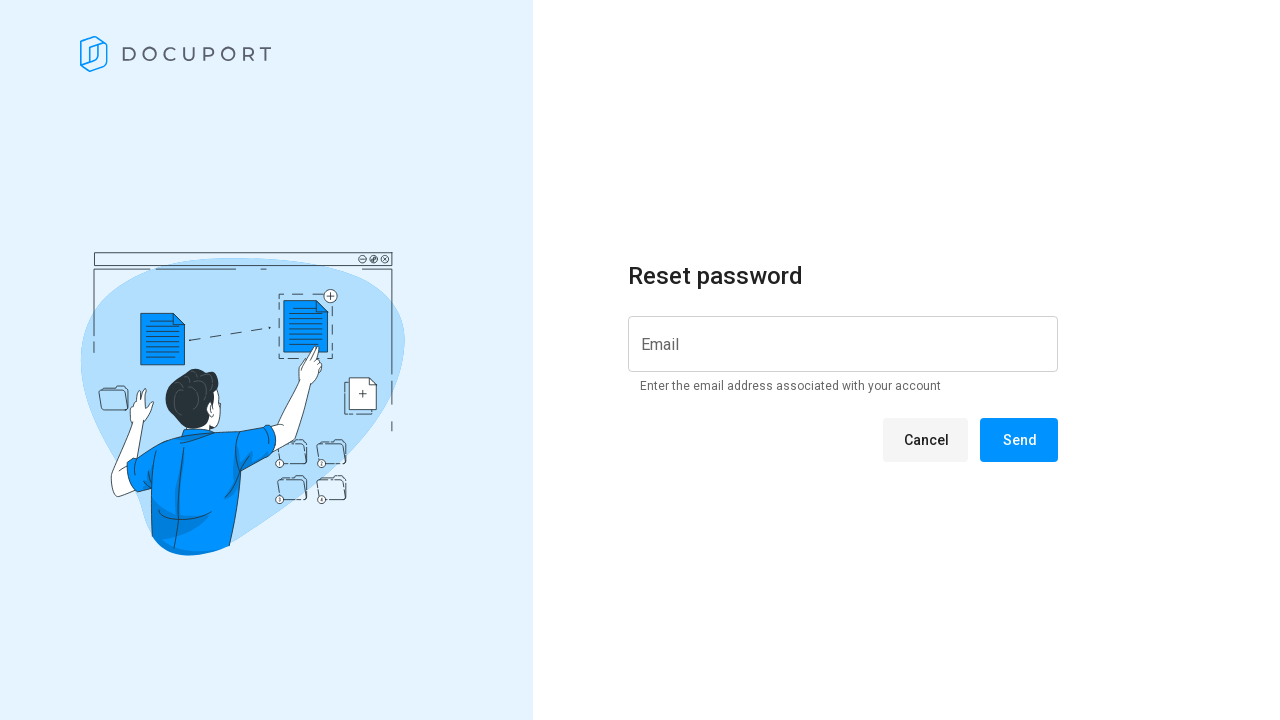

Message element is displayed on reset password page
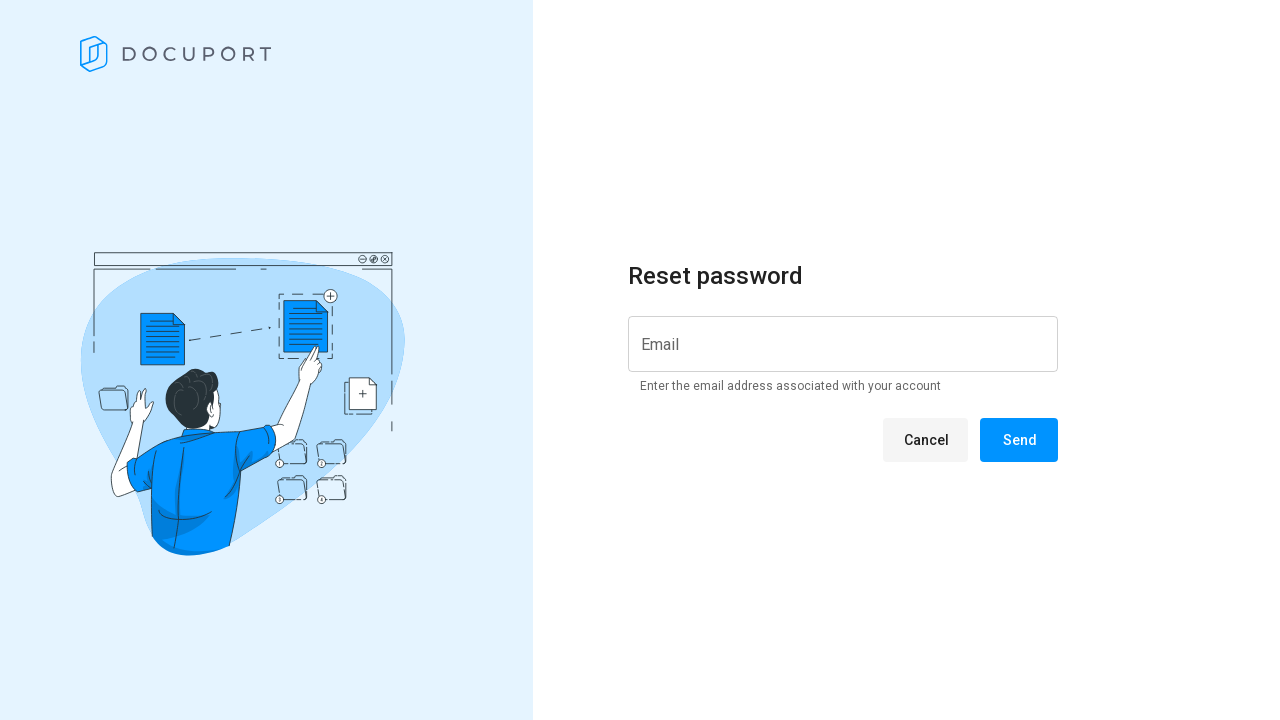

Entered email address 'forgotpasswordg1@gmail.com' in email field on input[id*='input']
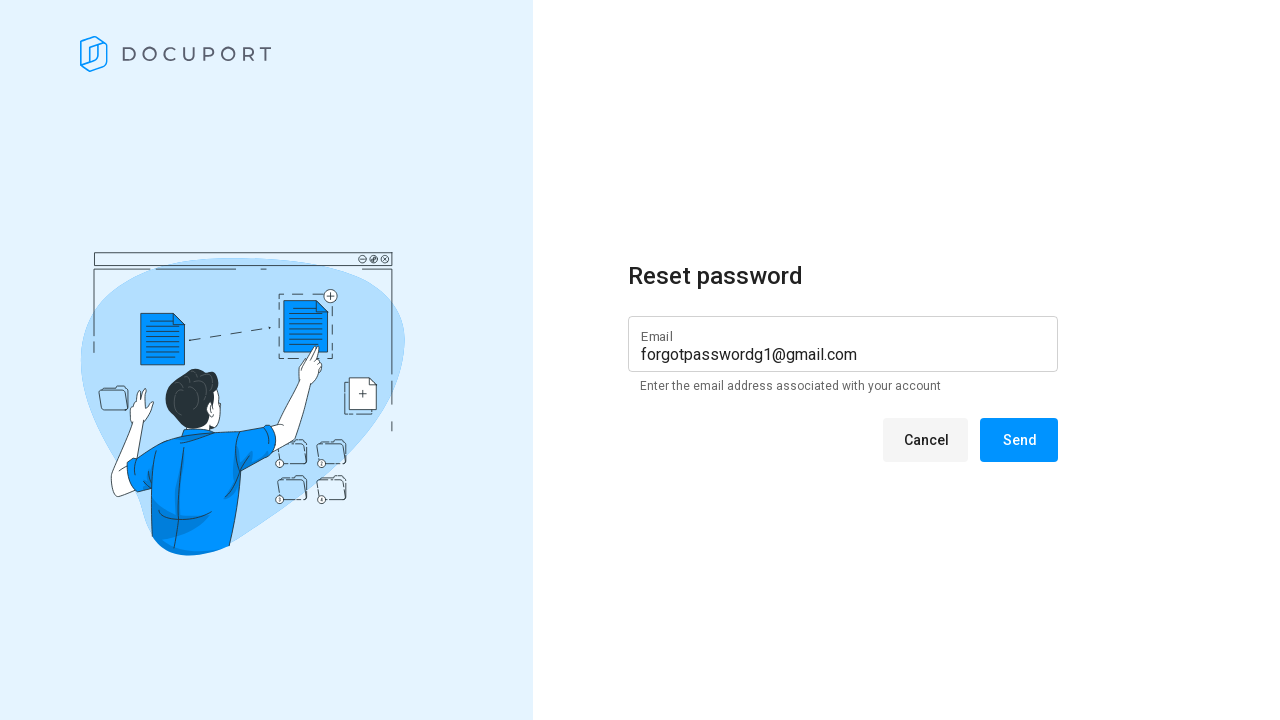

Cancel button is displayed
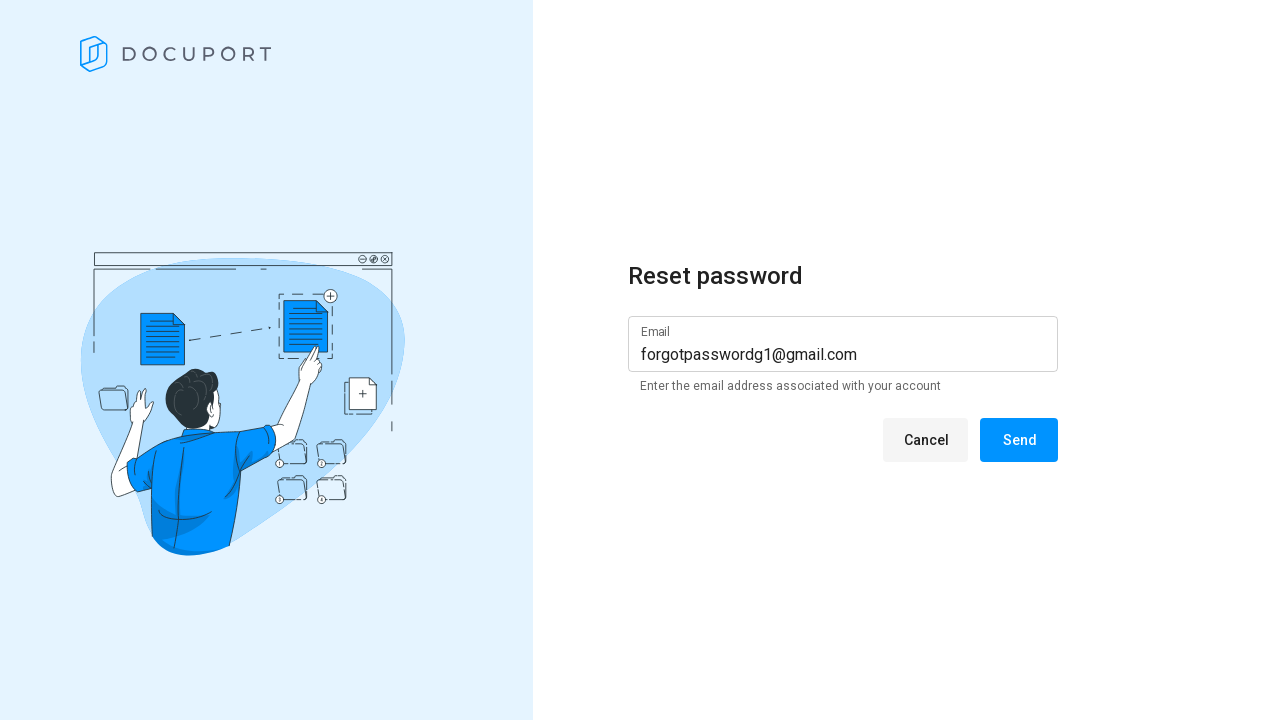

Send button is displayed
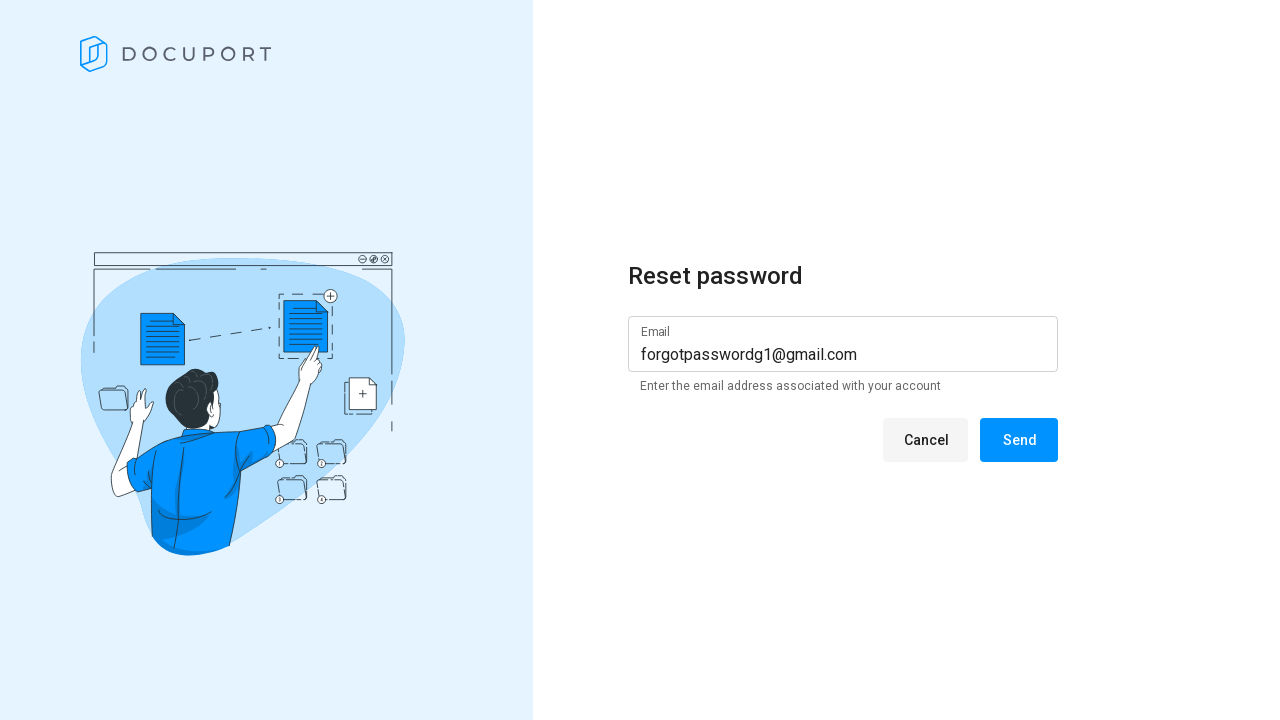

Clicked Send button to submit password reset request at (1019, 440) on span:text('Send')
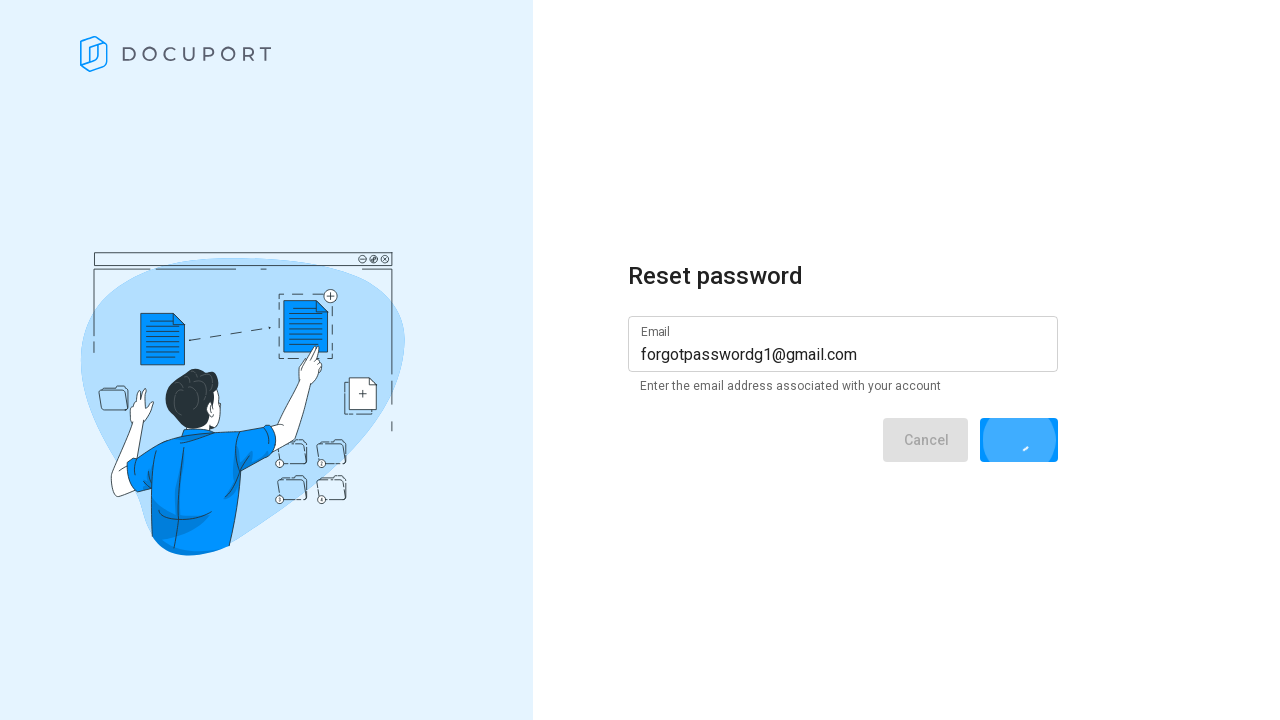

Success message appeared after submitting reset password request
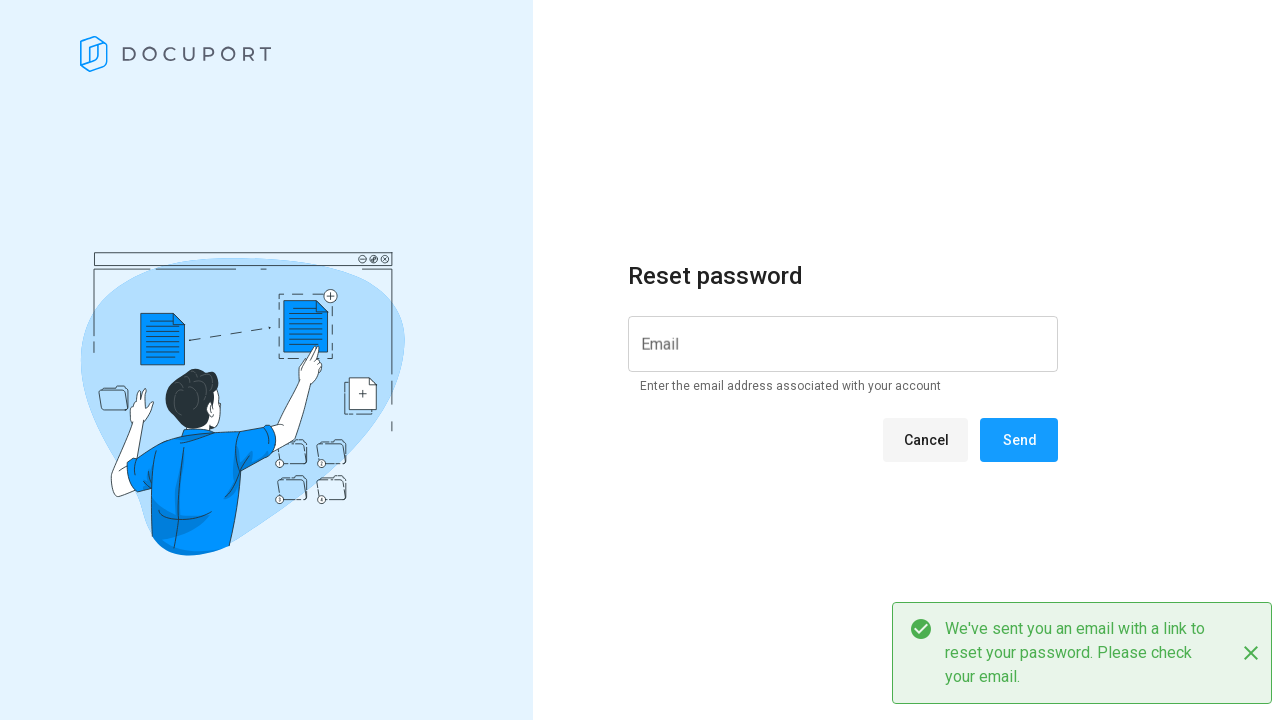

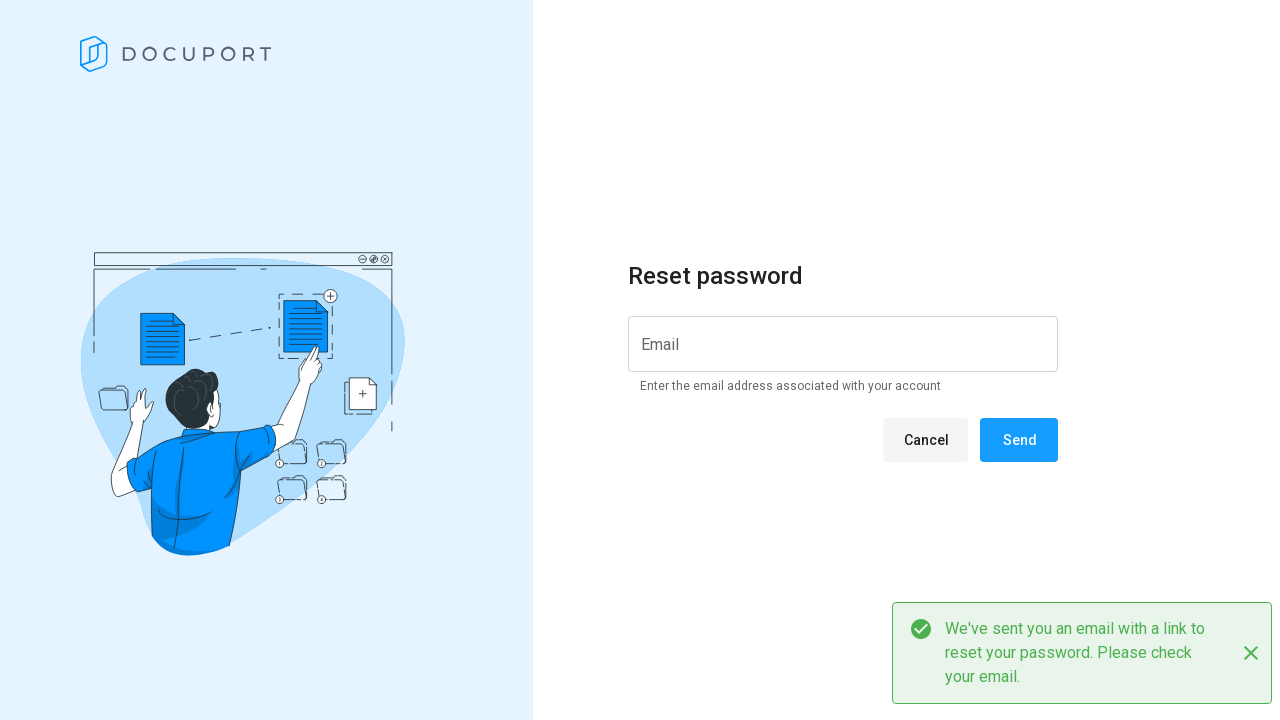